Tests filling out a complete registration form with name, email, gender, phone, date of birth, subjects, hobbies, address, and state/city selections

Starting URL: https://demoqa.com/automation-practice-form

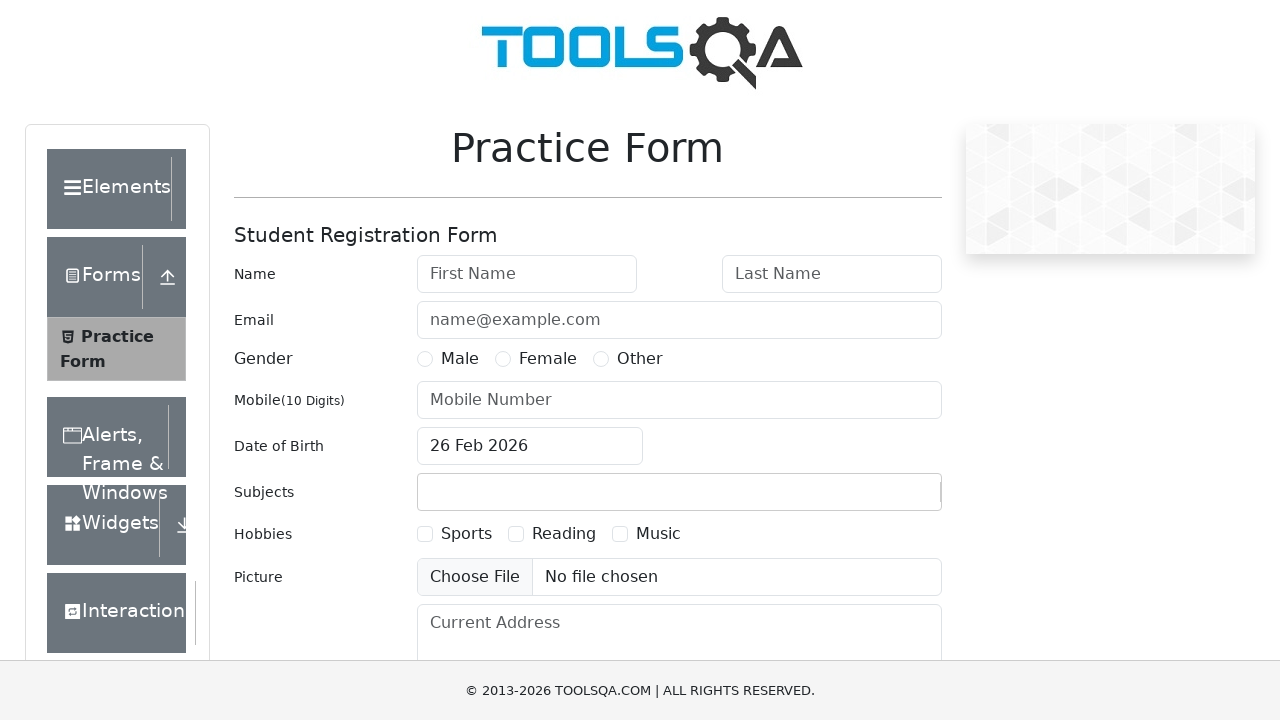

Filled first name field with 'Peter' on #firstName
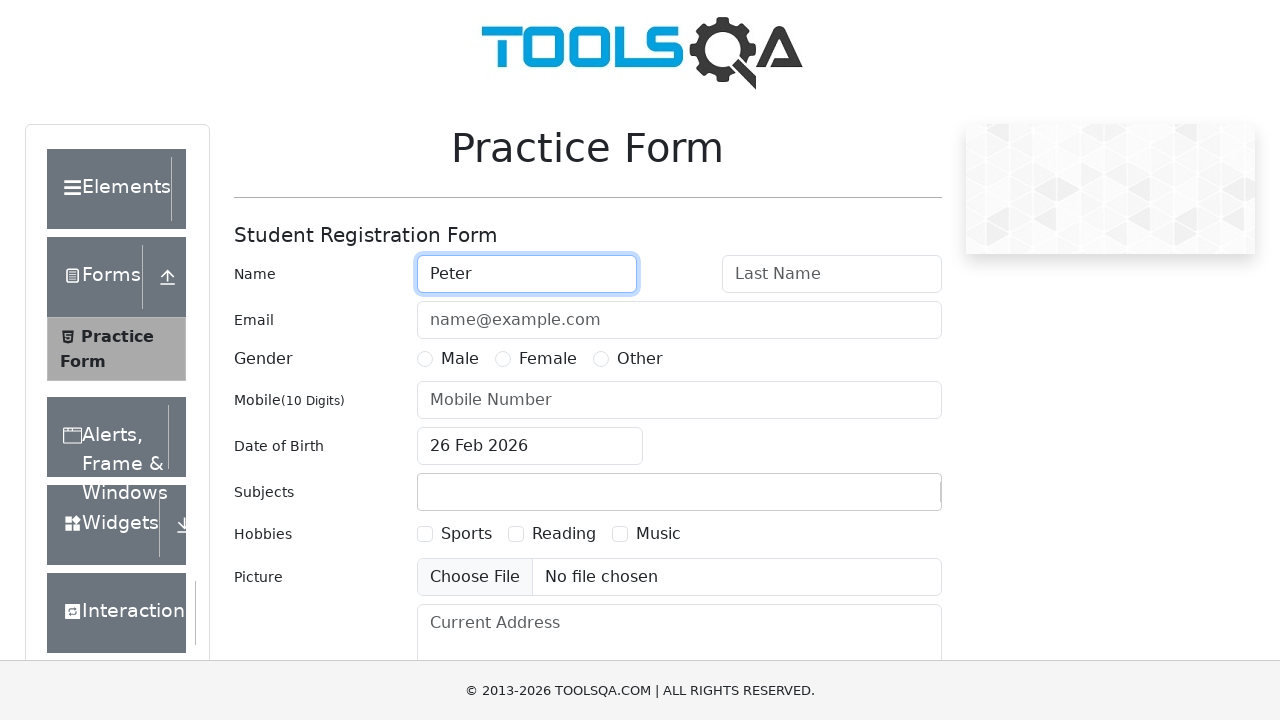

Filled last name field with 'Ivanov' on #lastName
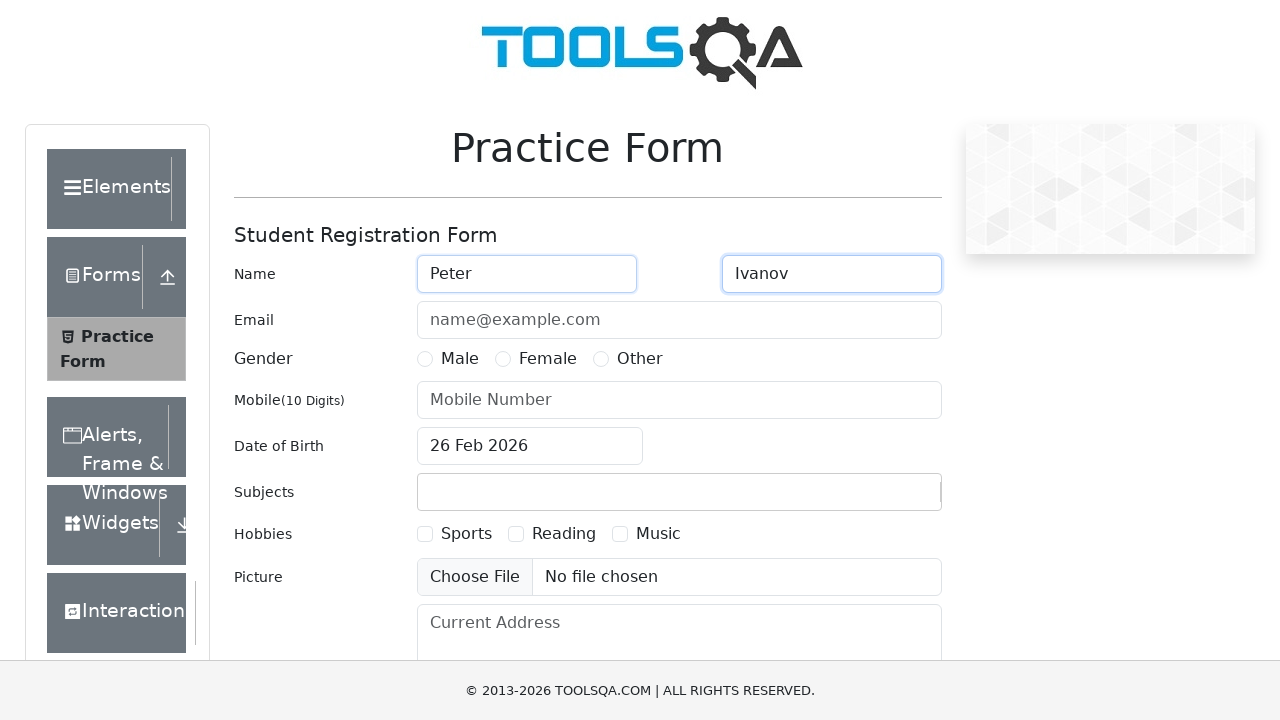

Filled email field with 'a@a.ru' on #userEmail
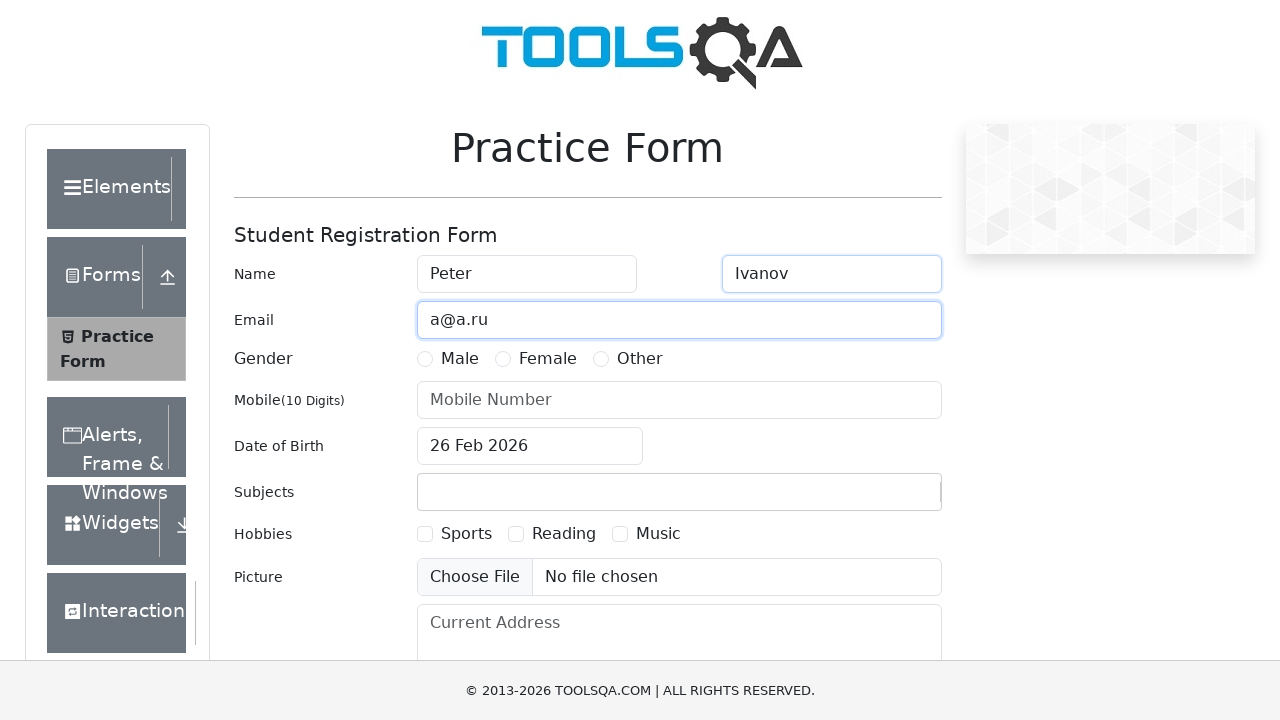

Selected Male gender option at (460, 359) on label[for='gender-radio-1']
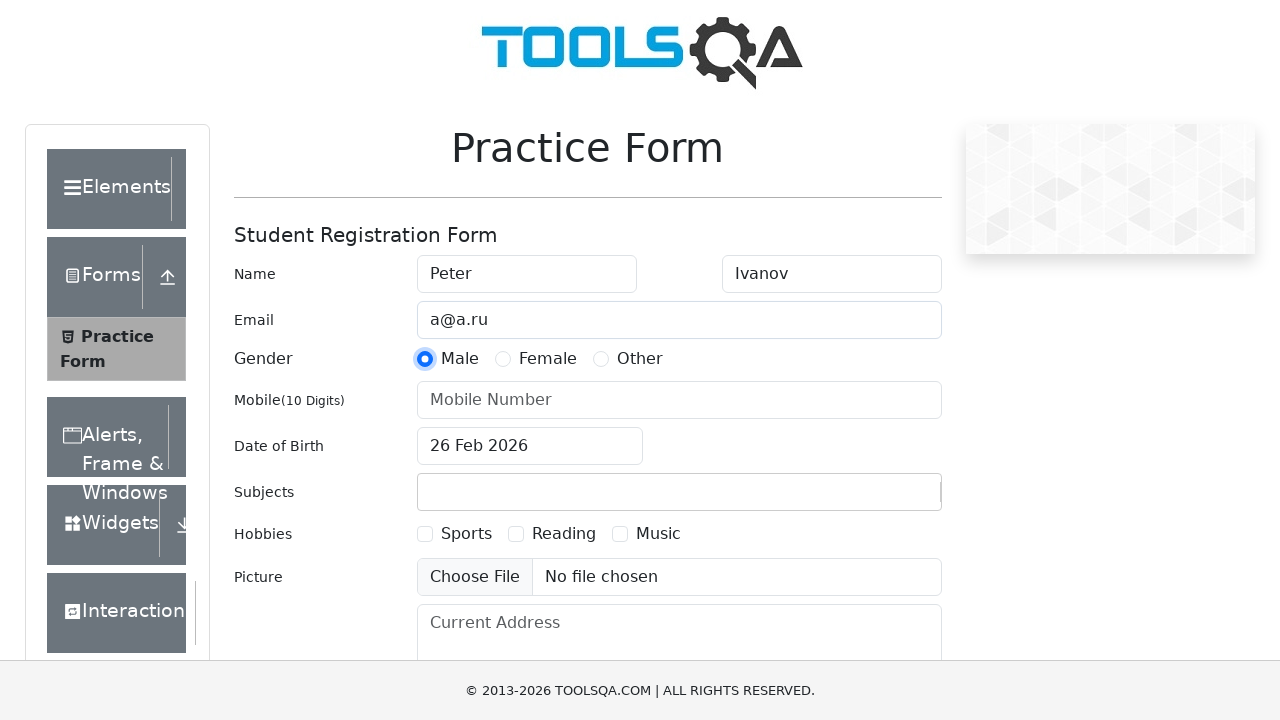

Filled phone number field with '1234567890' on #userNumber
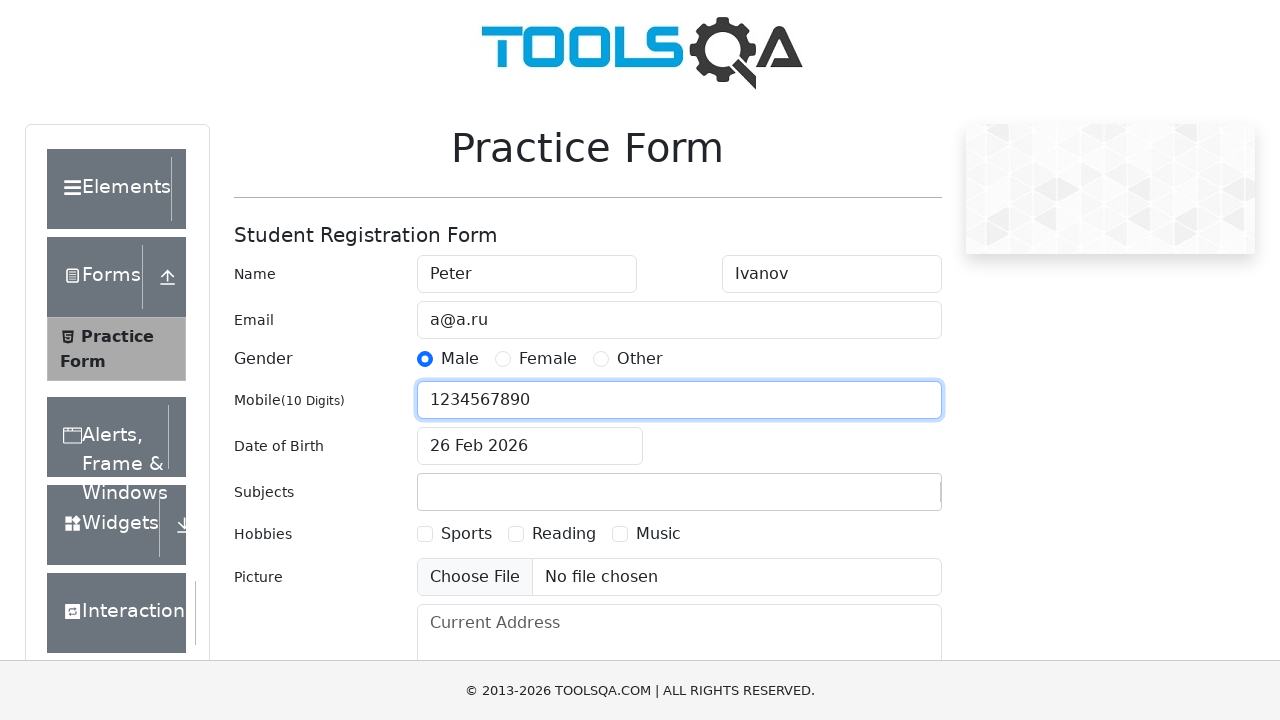

Clicked date of birth field to open date picker at (530, 446) on #dateOfBirthInput
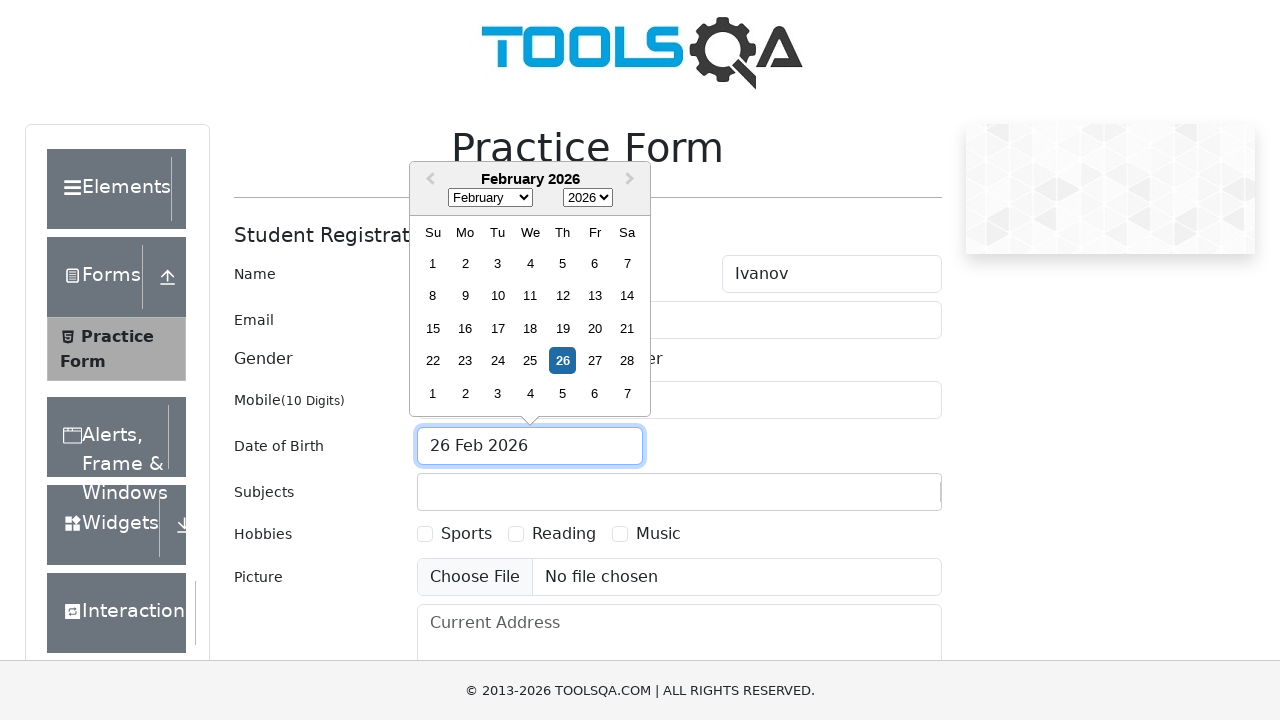

Selected November in date picker on .react-datepicker__month-select
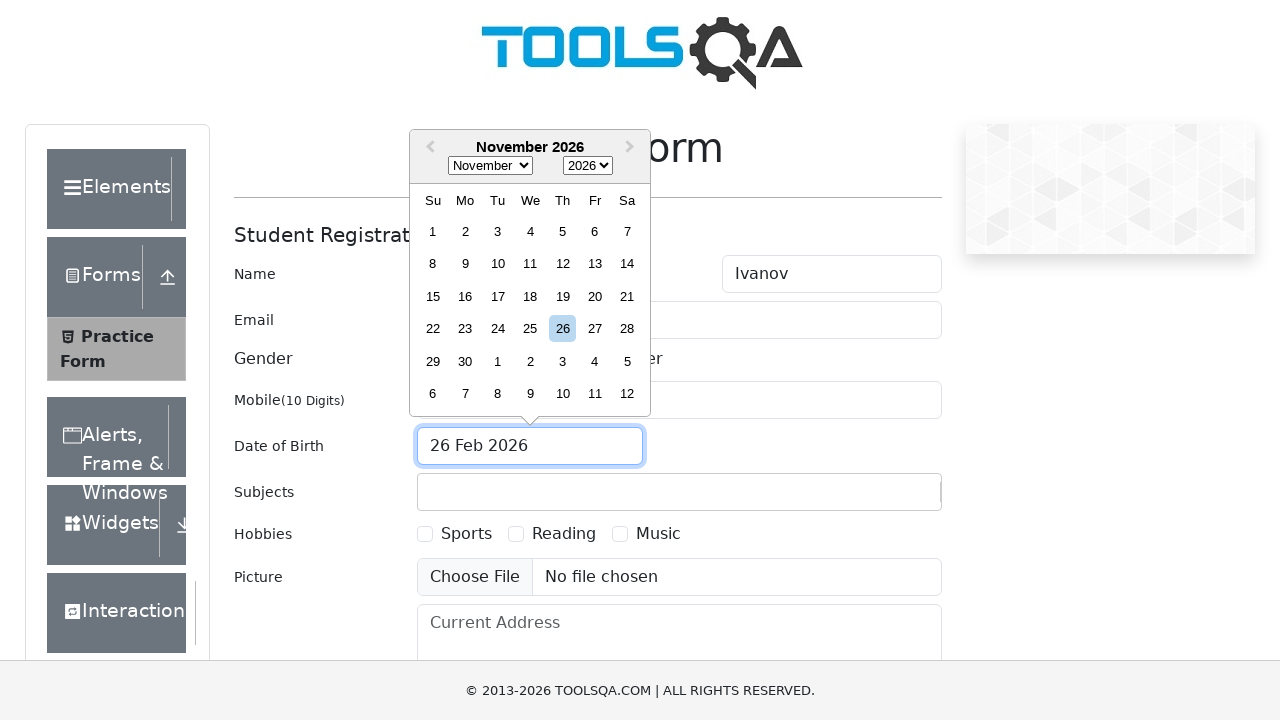

Selected 1985 in date picker on .react-datepicker__year-select
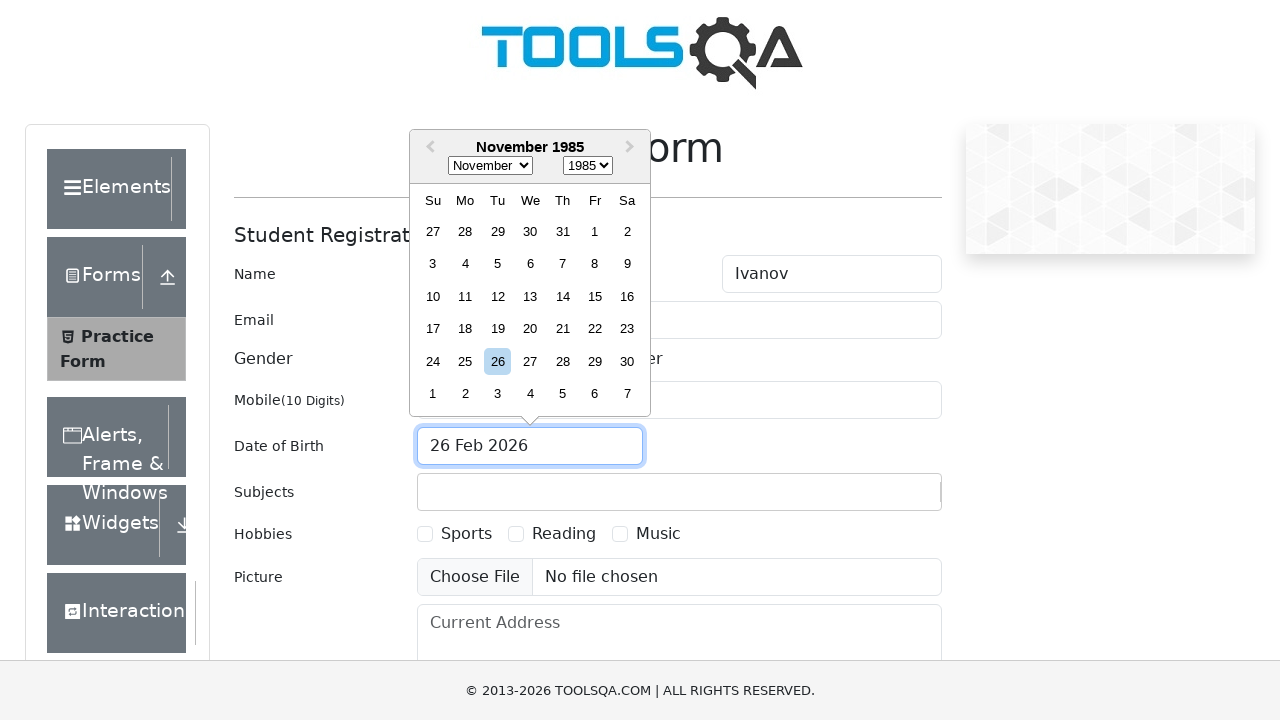

Selected November 15th, 1985 as date of birth at (595, 296) on xpath=//div[@aria-label='Choose Friday, November 15th, 1985']
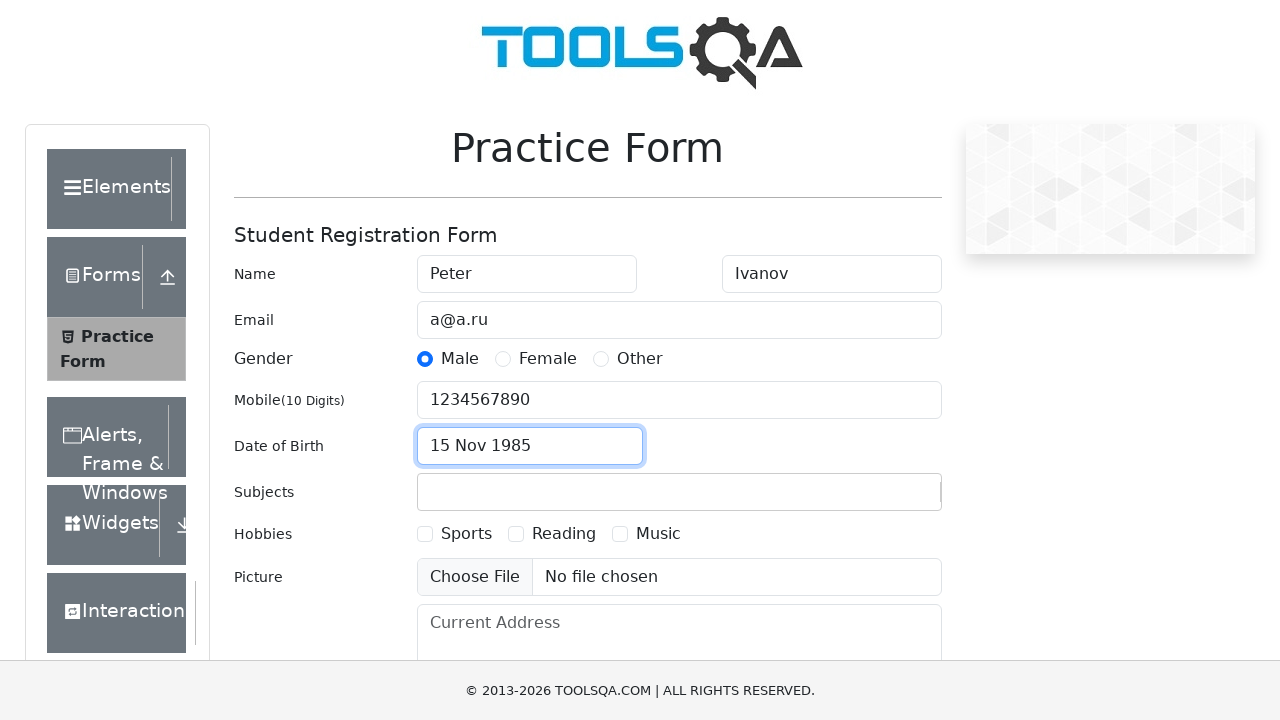

Filled subject field with 'Maths' on #subjectsInput
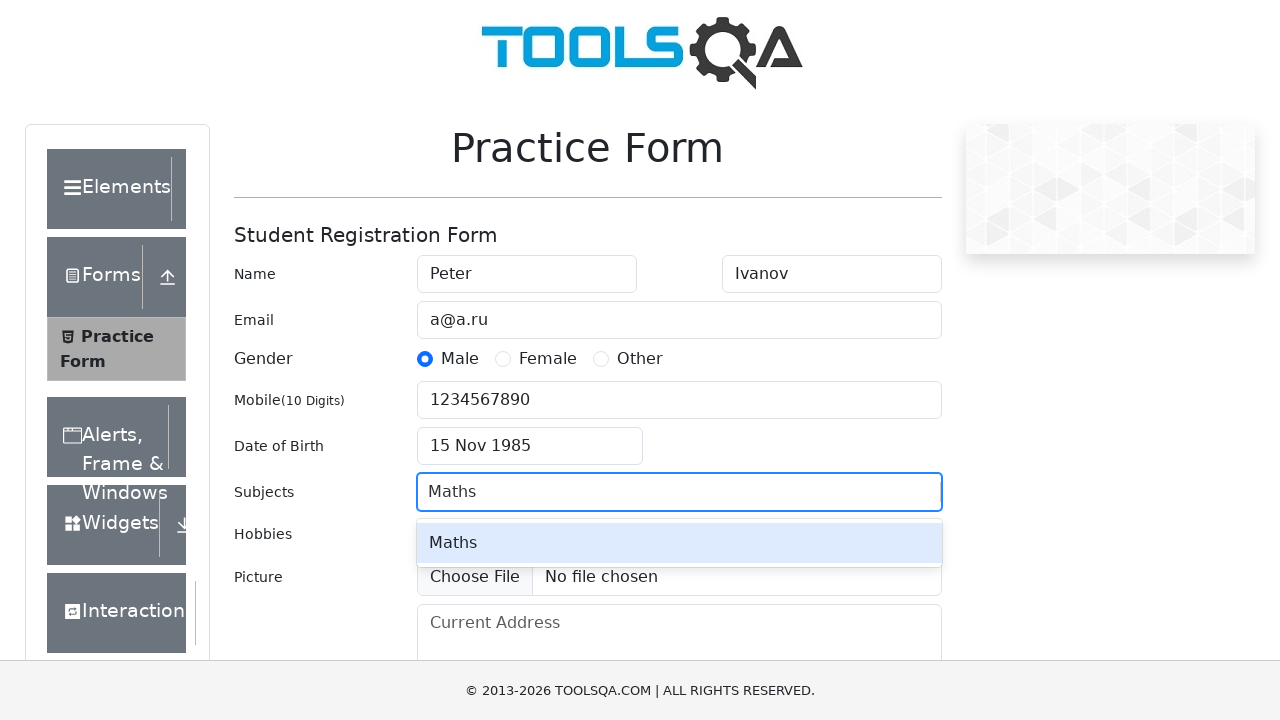

Pressed Tab to confirm subject selection
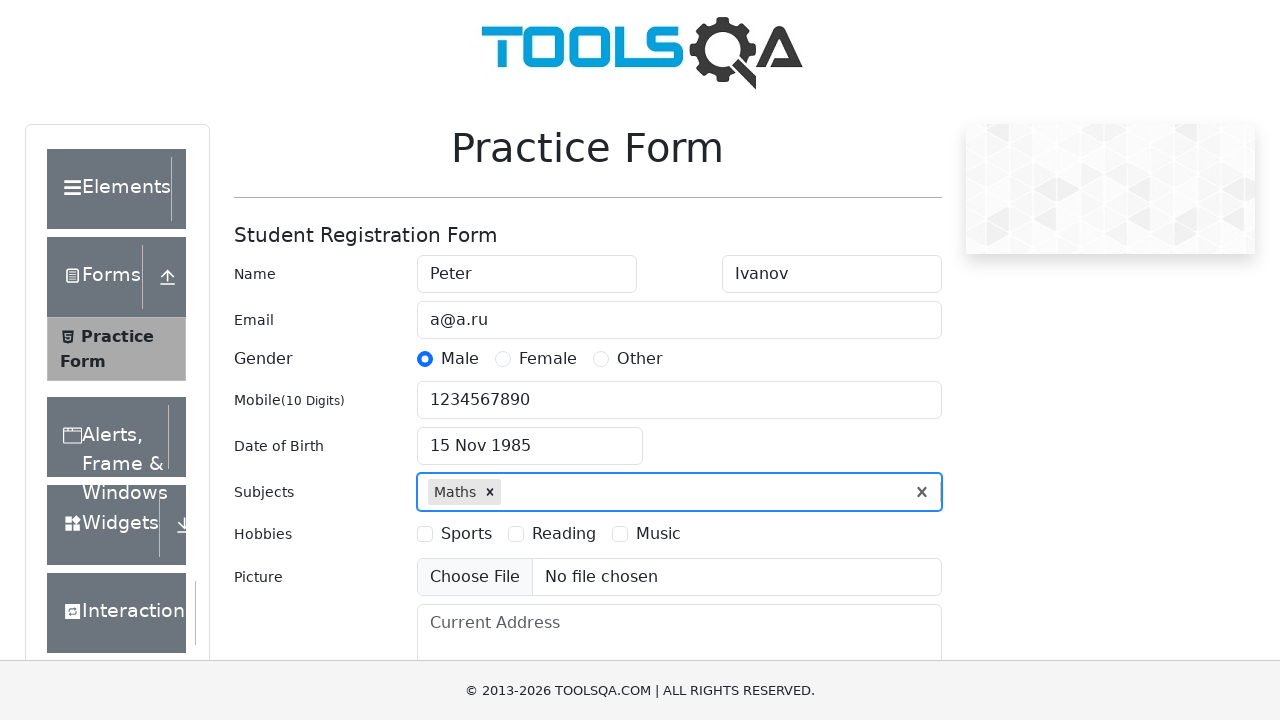

Selected Sports hobby checkbox at (466, 534) on label[for='hobbies-checkbox-1']
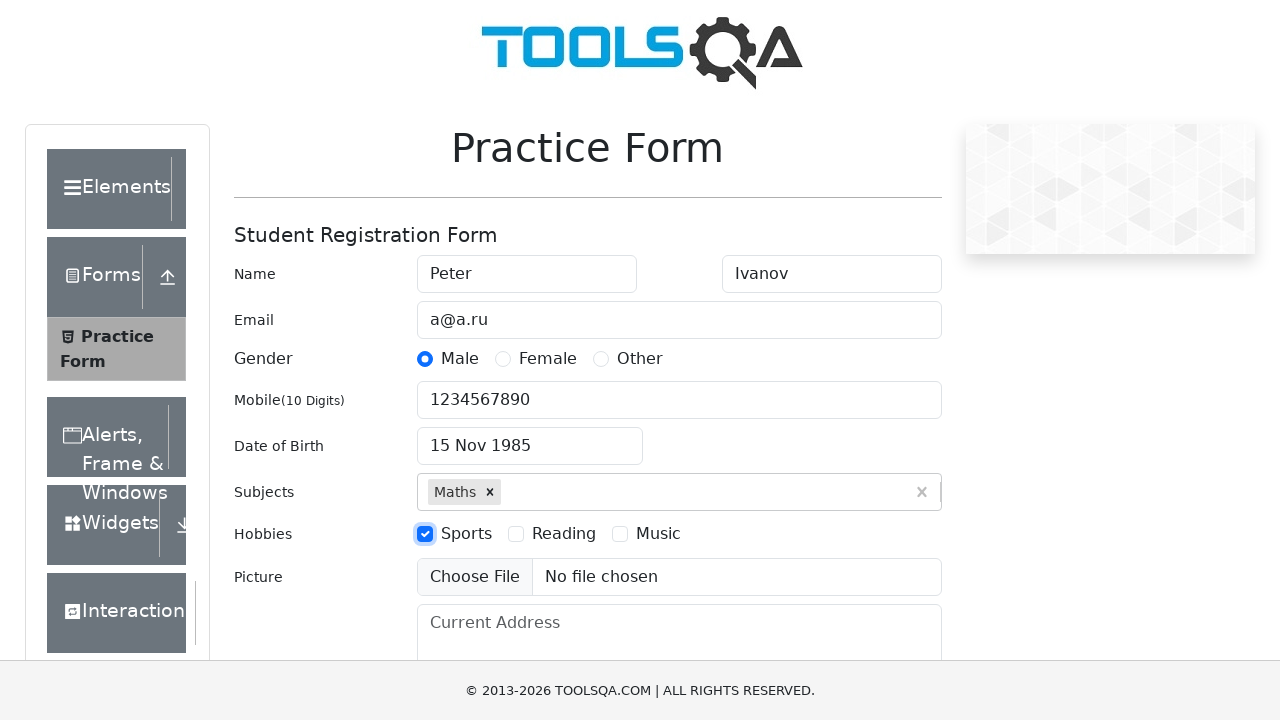

Filled current address field with 'CA, San Francisco, 17 avn, 1' on #currentAddress
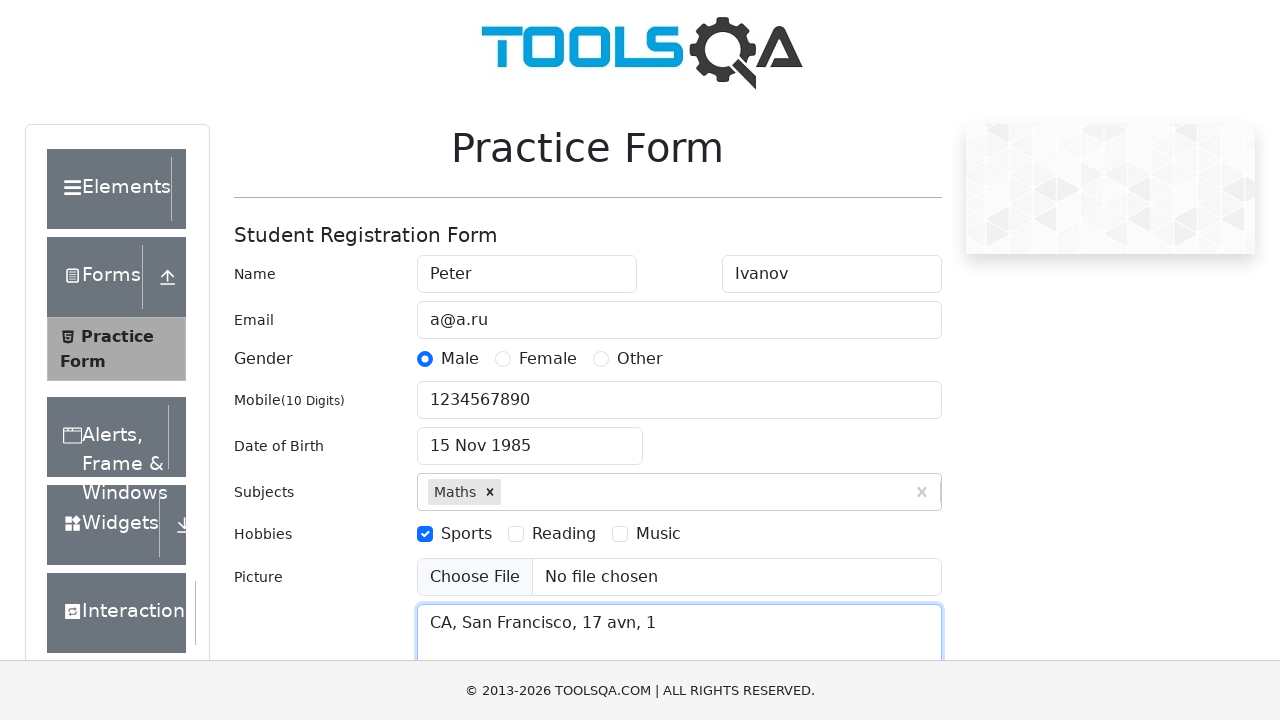

Filled state field with 'NCR' on #react-select-3-input
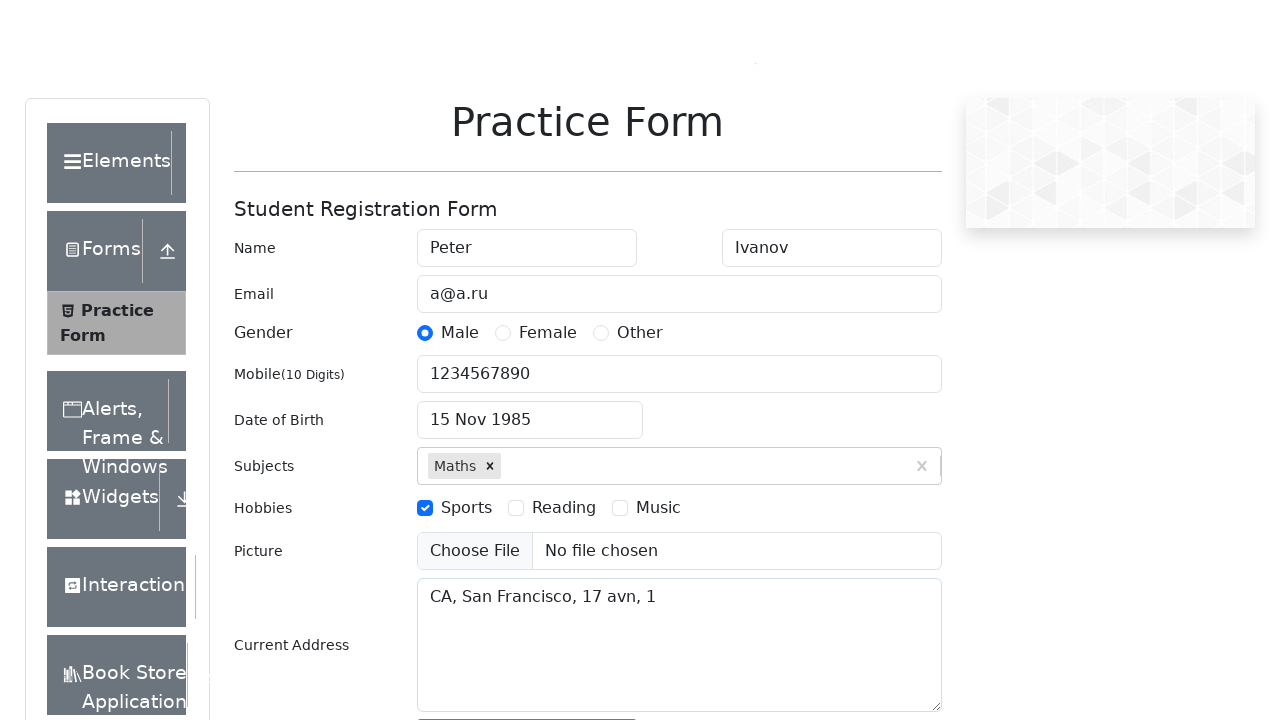

Pressed Tab to confirm state selection
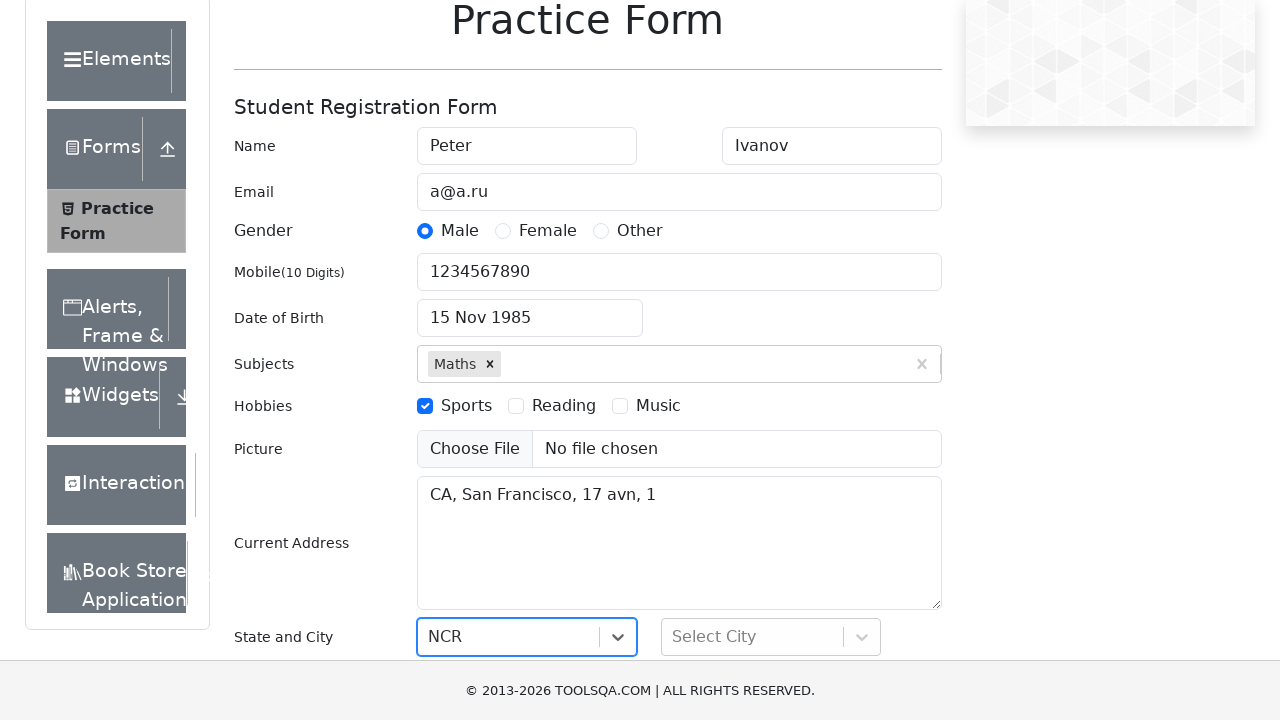

Filled city field with 'Delhi' on #react-select-4-input
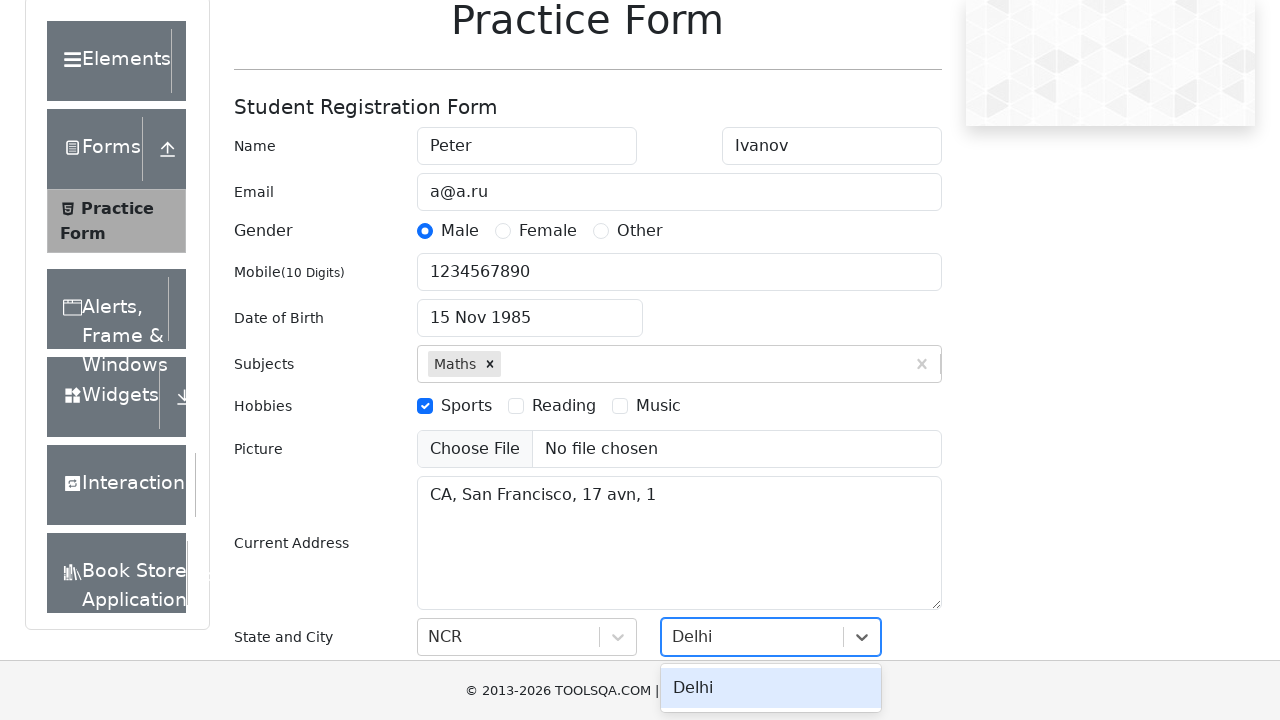

Pressed Tab to confirm city selection
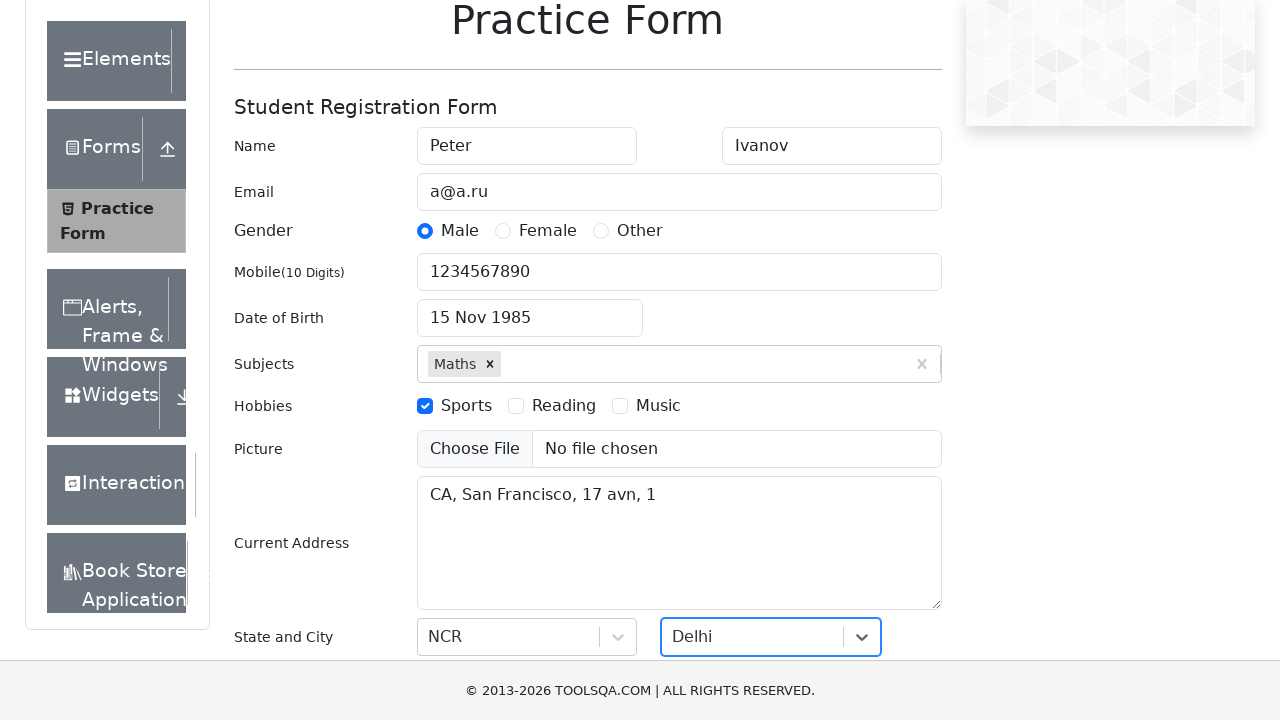

Clicked submit button to submit registration form at (885, 499) on #submit
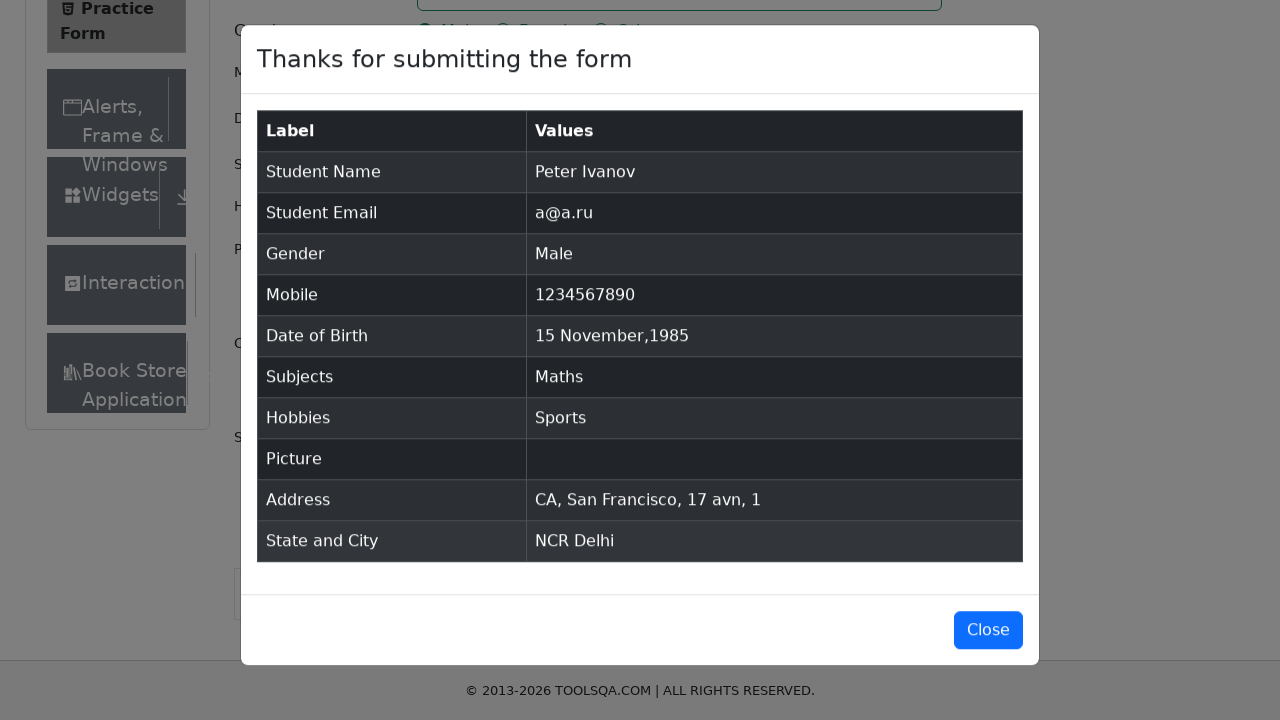

Form submission successful, results table loaded
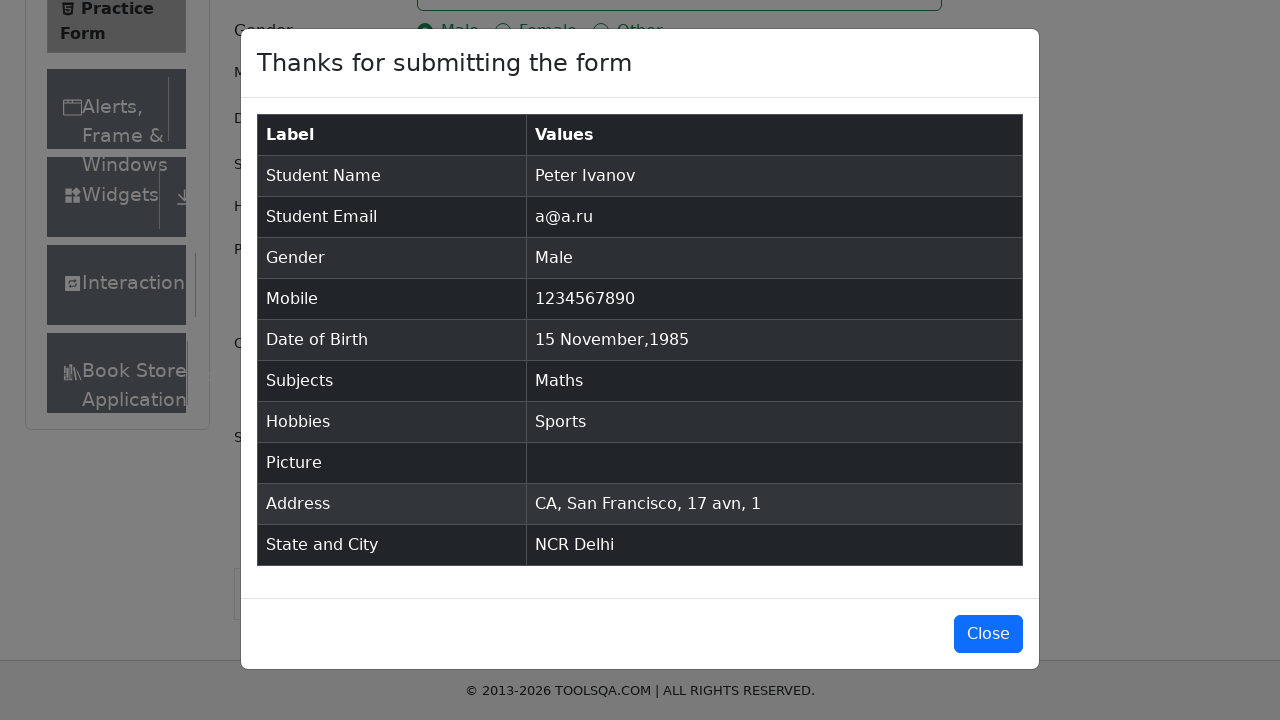

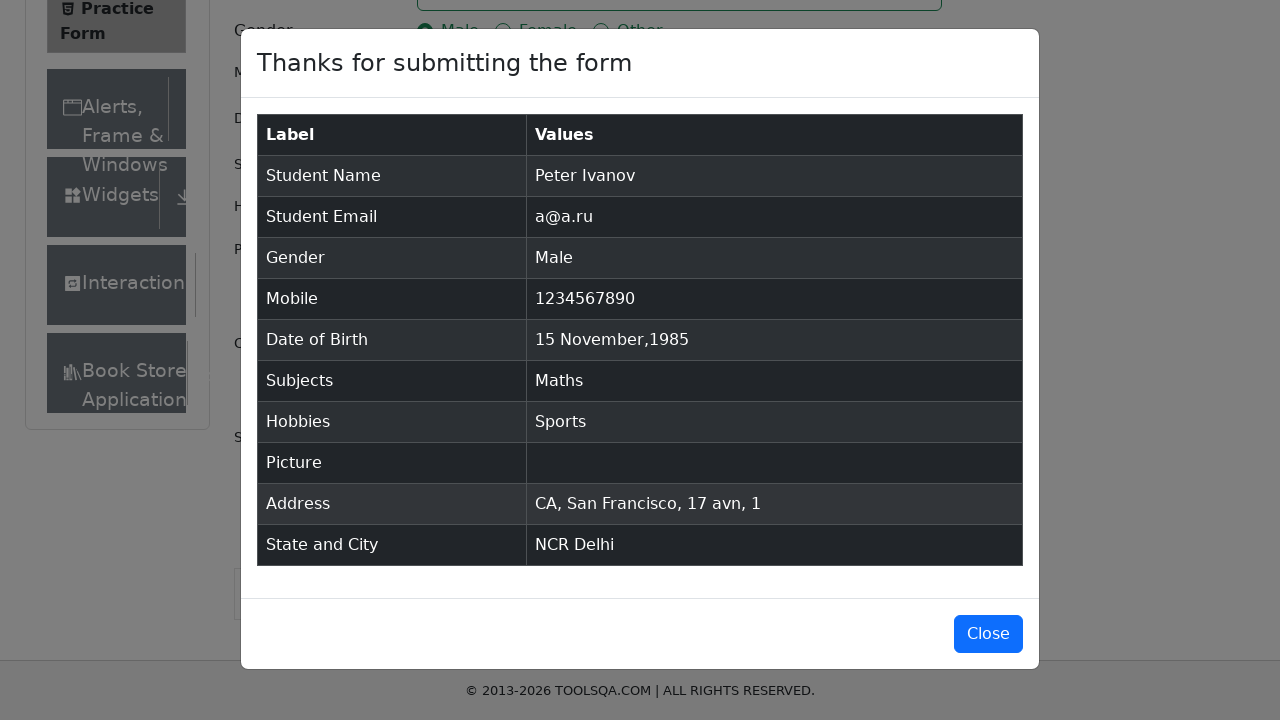